Tests the APSRTC bus booking website by entering a source location (Hyderabad) in the "from" field and selecting it from the autocomplete suggestions.

Starting URL: https://apsrtconline.in

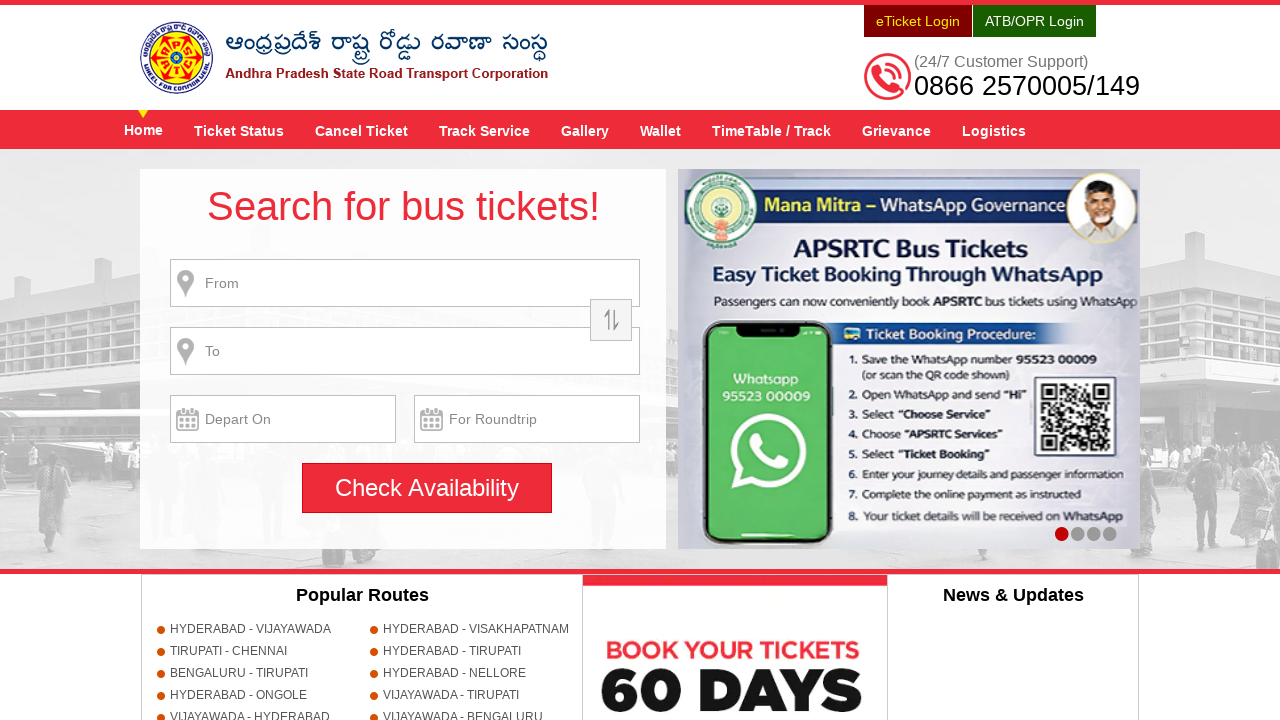

Entered 'hyd' into the source location field on #fromPlaceName
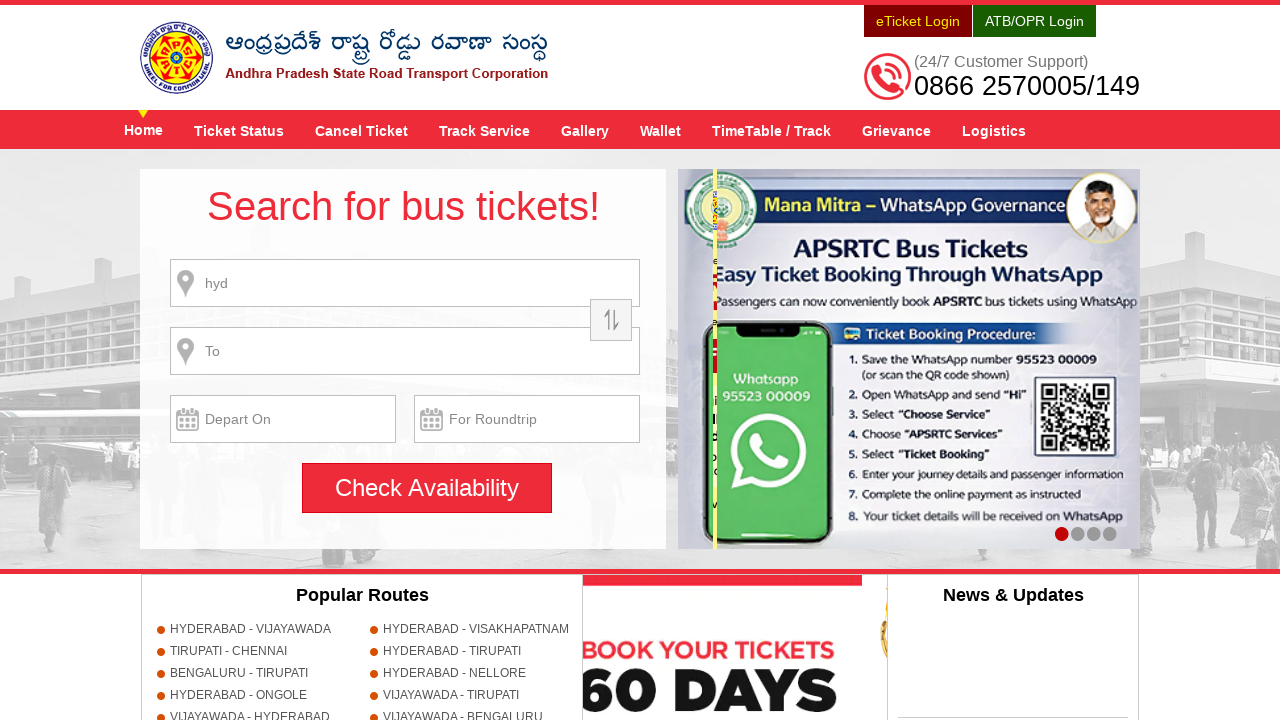

Waited 2 seconds for autocomplete suggestions to appear
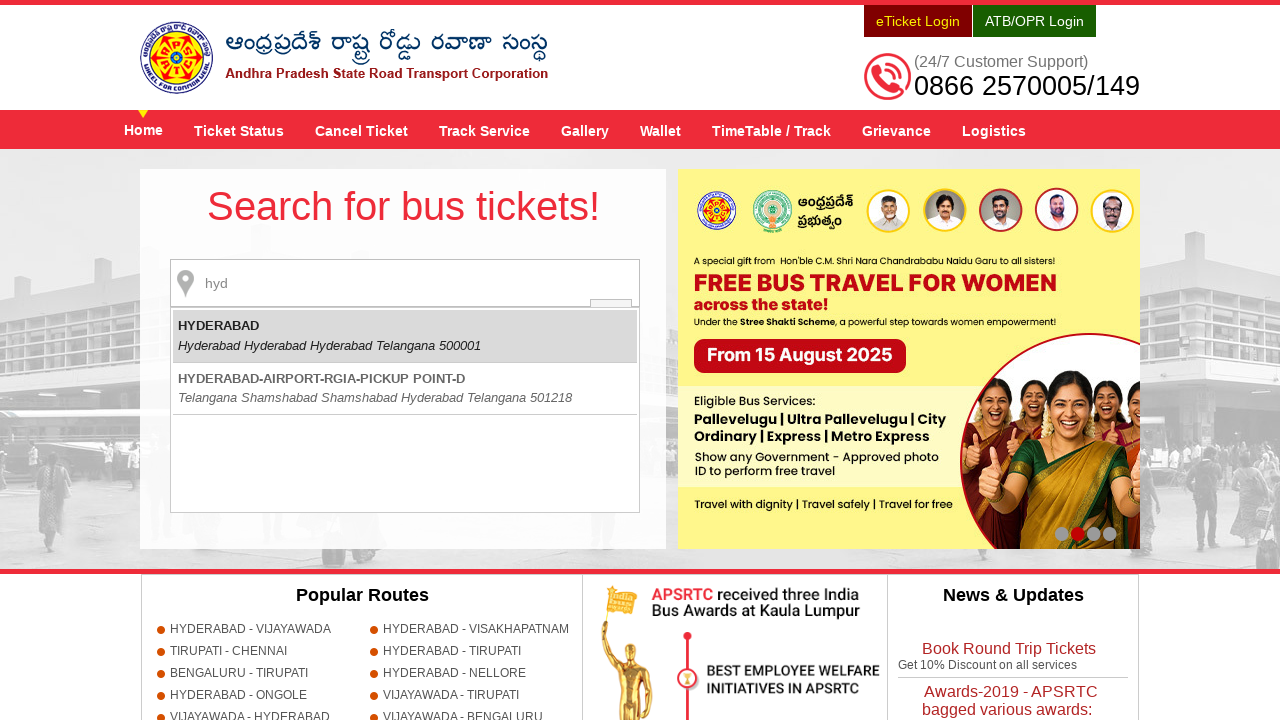

Pressed Enter to select Hyderabad from autocomplete suggestions on #fromPlaceName
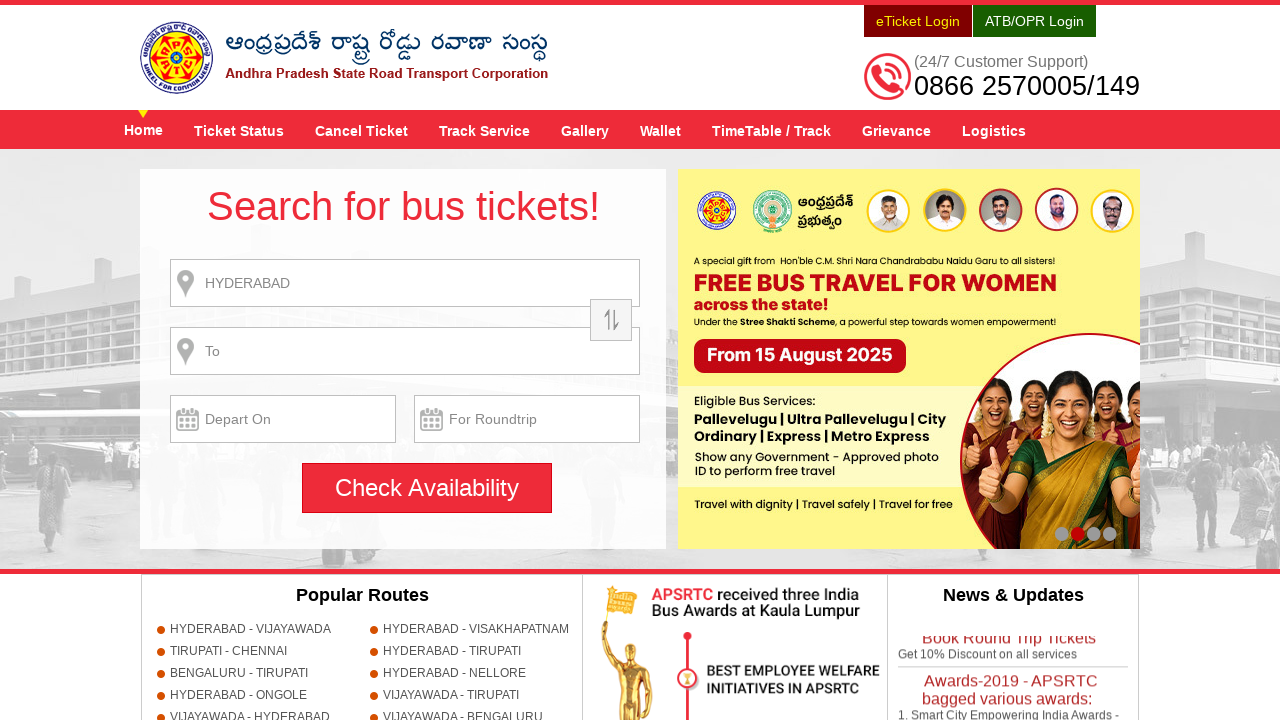

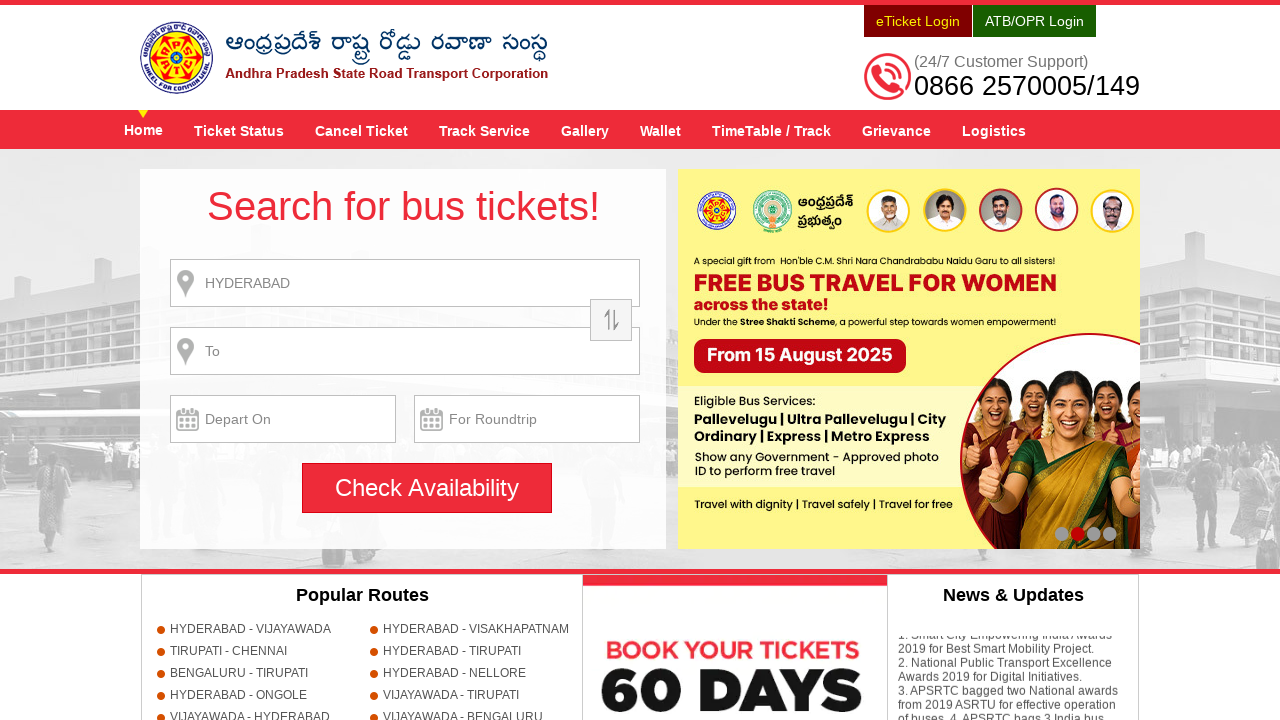